Tests searching with a word that has fewer than minimum required characters and verifies warning message

Starting URL: https://www.sharelane.com/cgi-bin/main.py

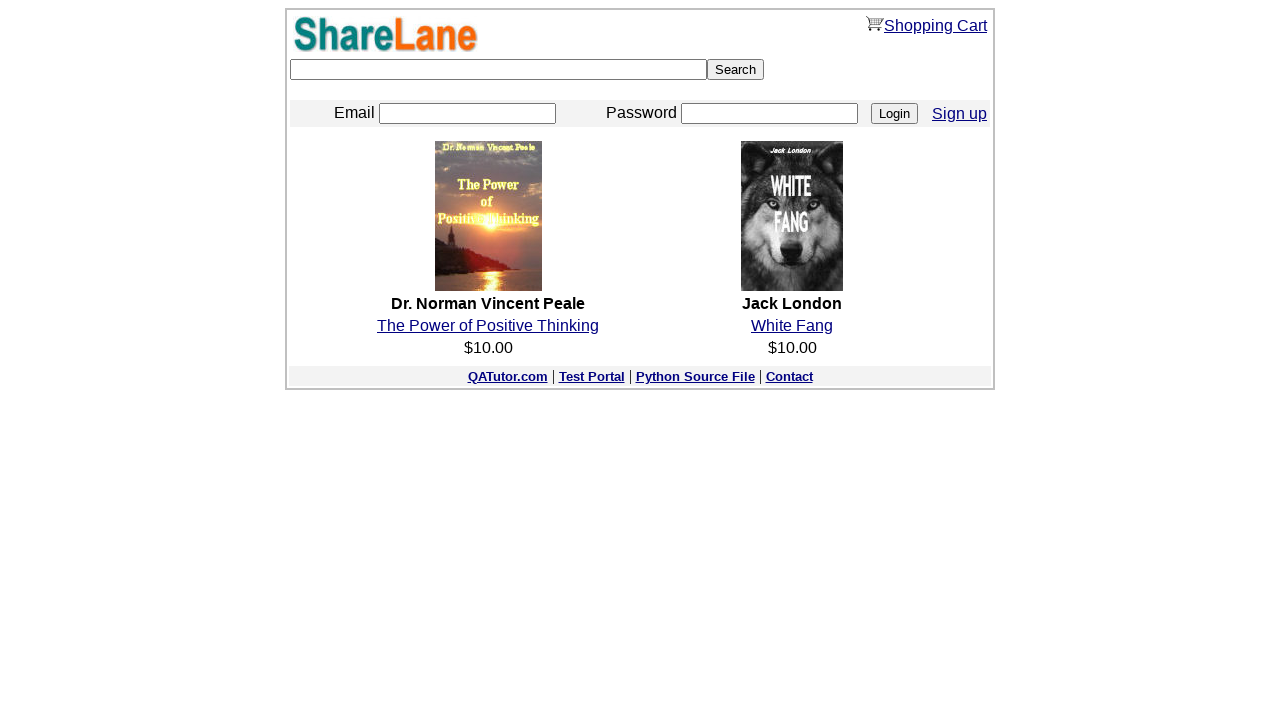

Filled search keyword field with 'Pow' (less than minimum required characters) on input[name='keyword']
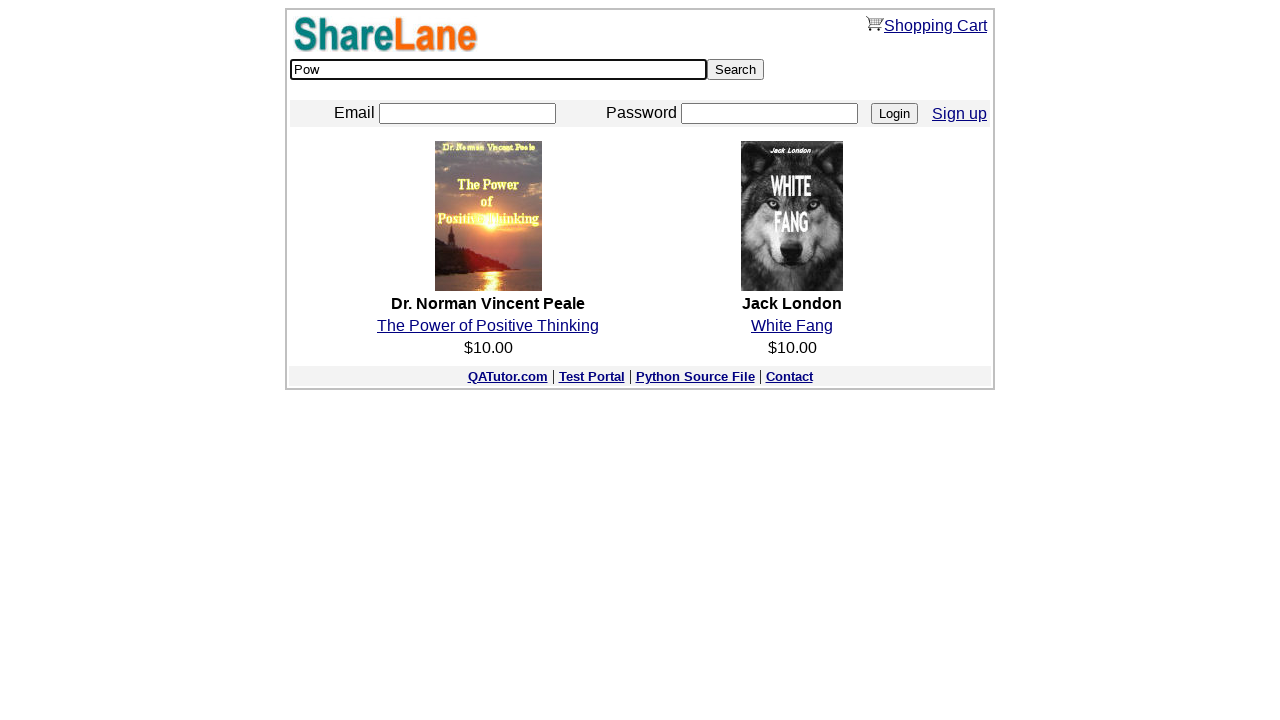

Clicked search button to submit search query at (736, 70) on input[type='submit'][value='Search']
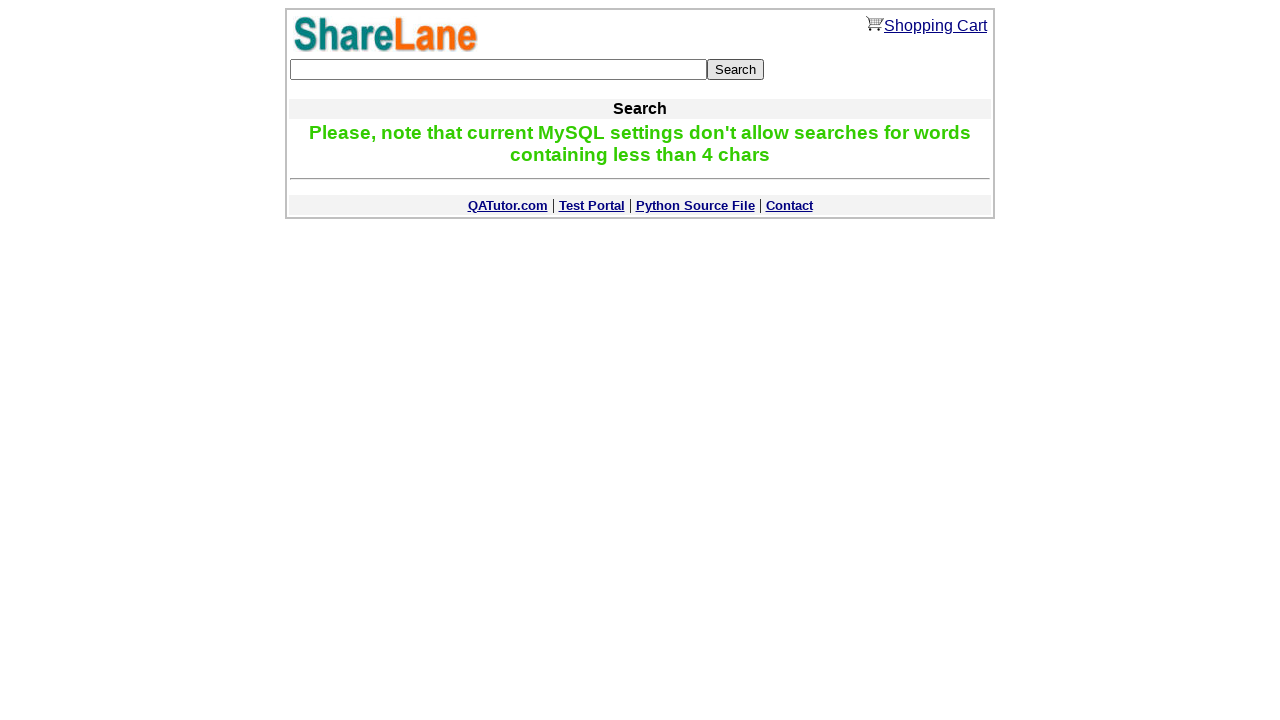

Warning message appeared confirming search with insufficient characters
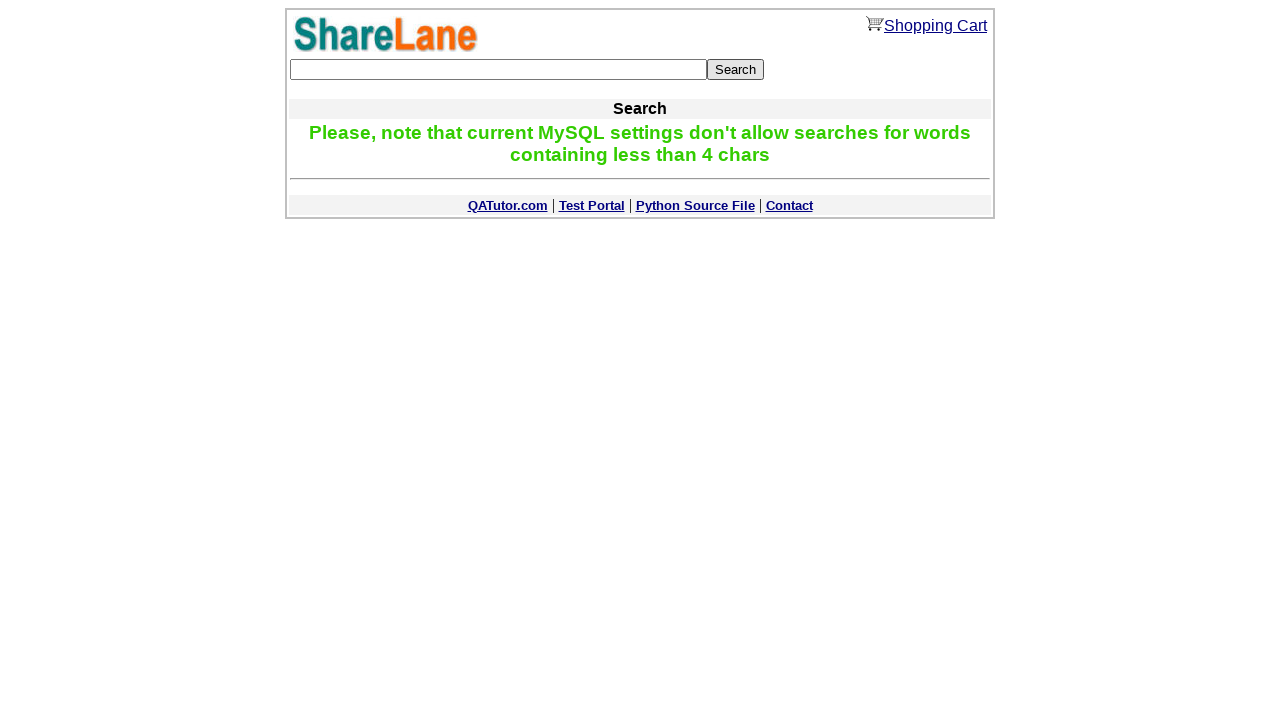

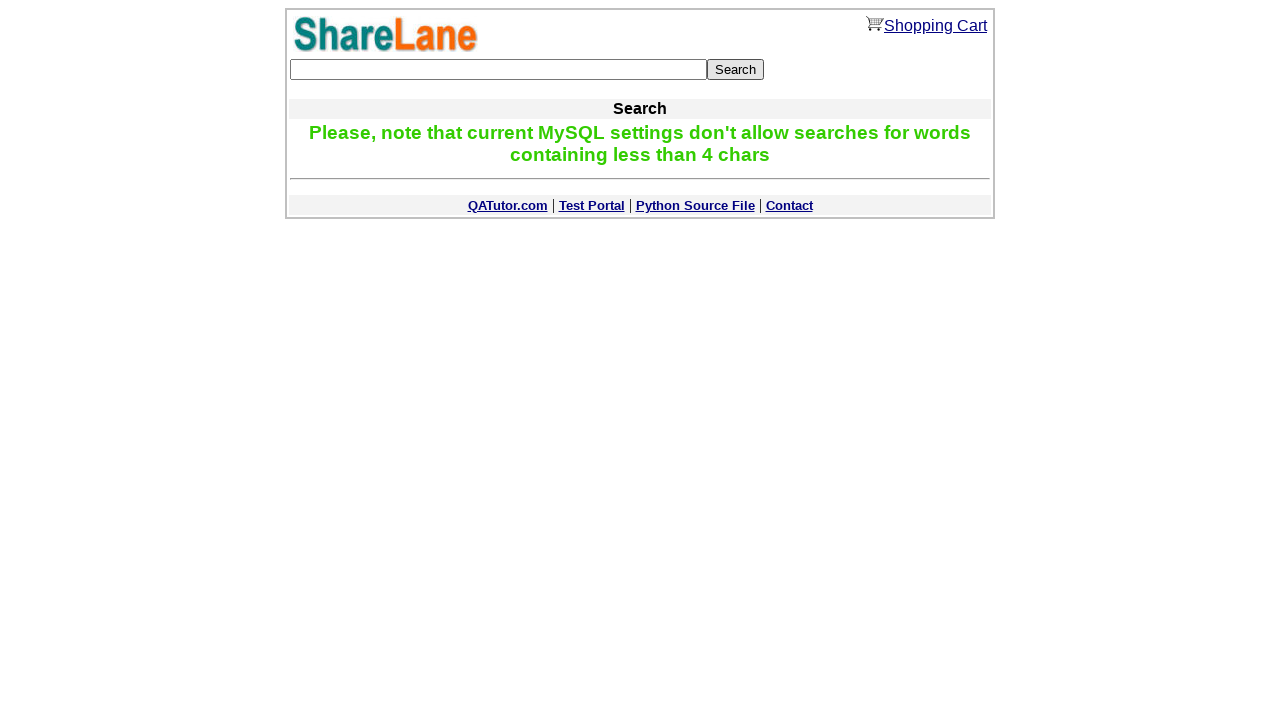